Tests confirm alert functionality by clicking the Confirm Alert button and dismissing (canceling) the confirmation dialog

Starting URL: https://training-support.net/webelements/alerts

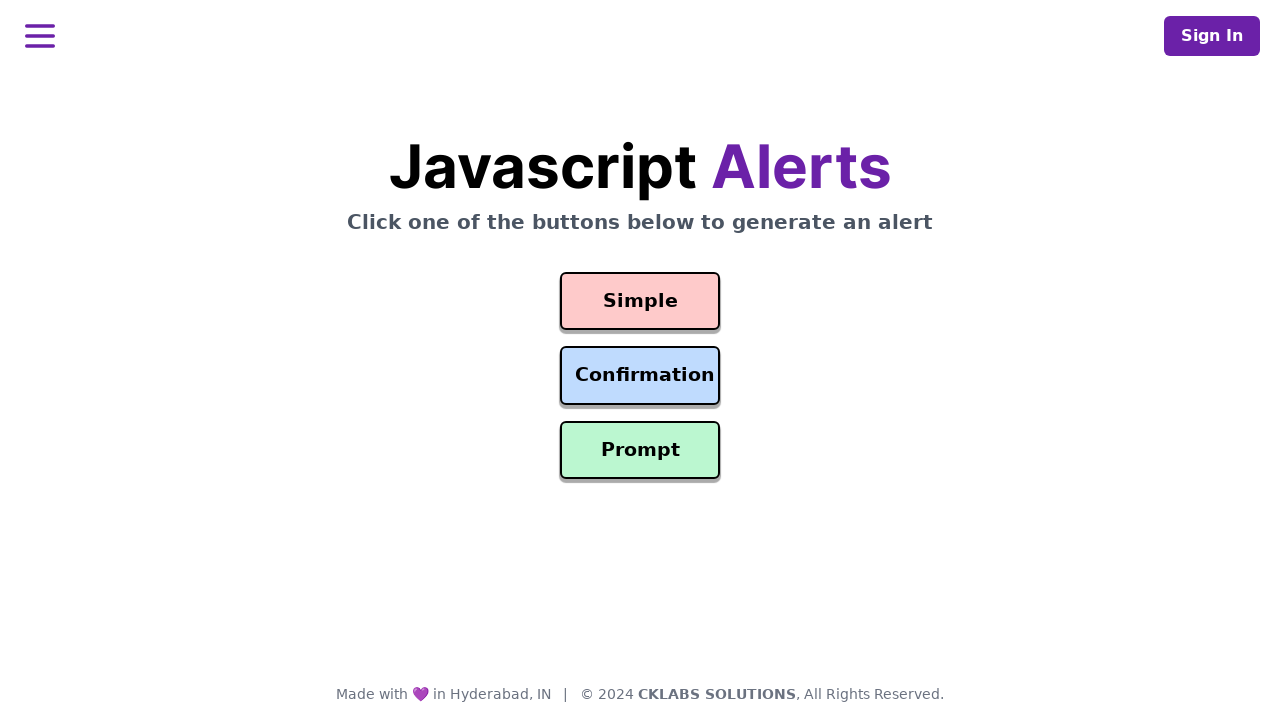

Set up dialog handler to dismiss confirmation dialogs
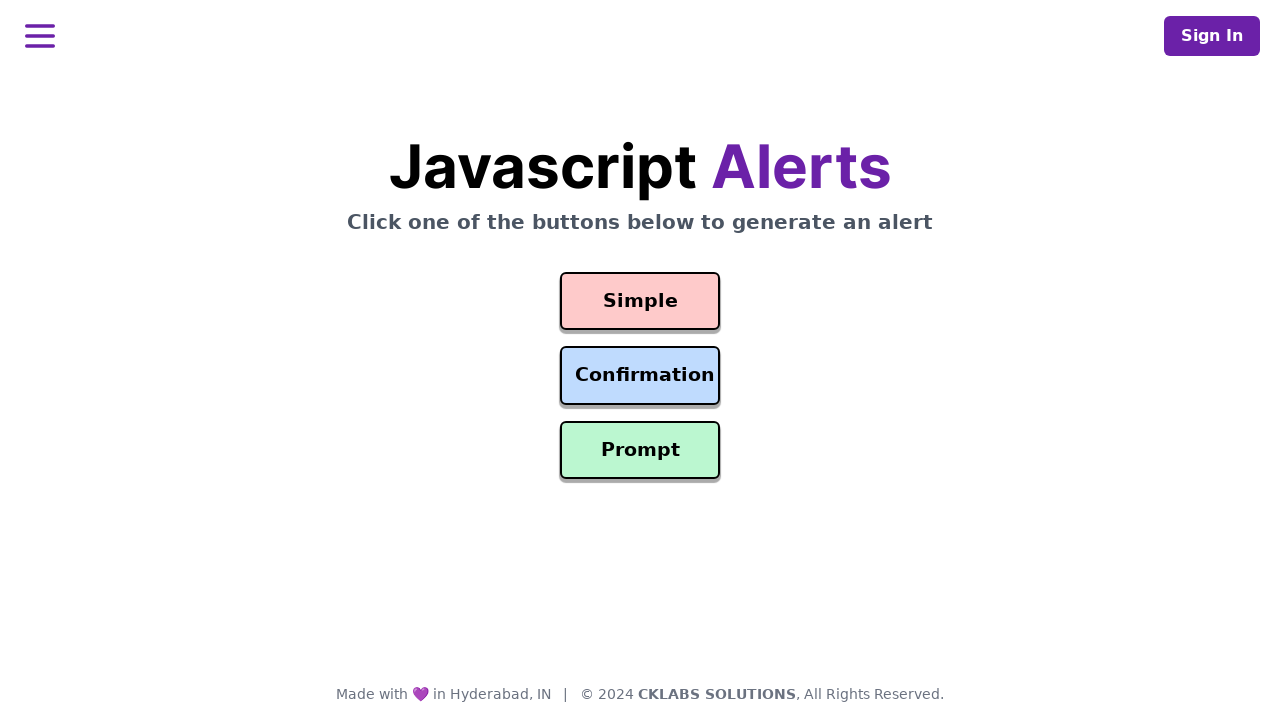

Clicked the Confirm Alert button at (640, 376) on #confirmation
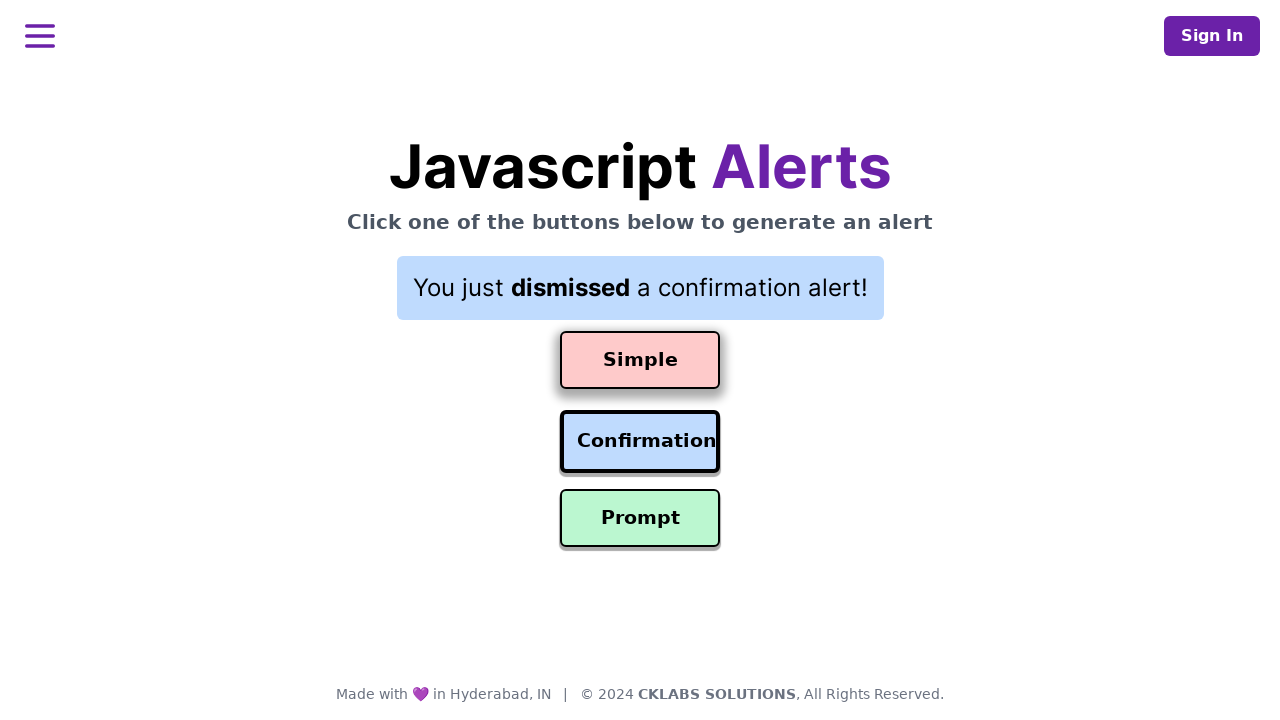

Result text updated after dismissing the confirmation dialog
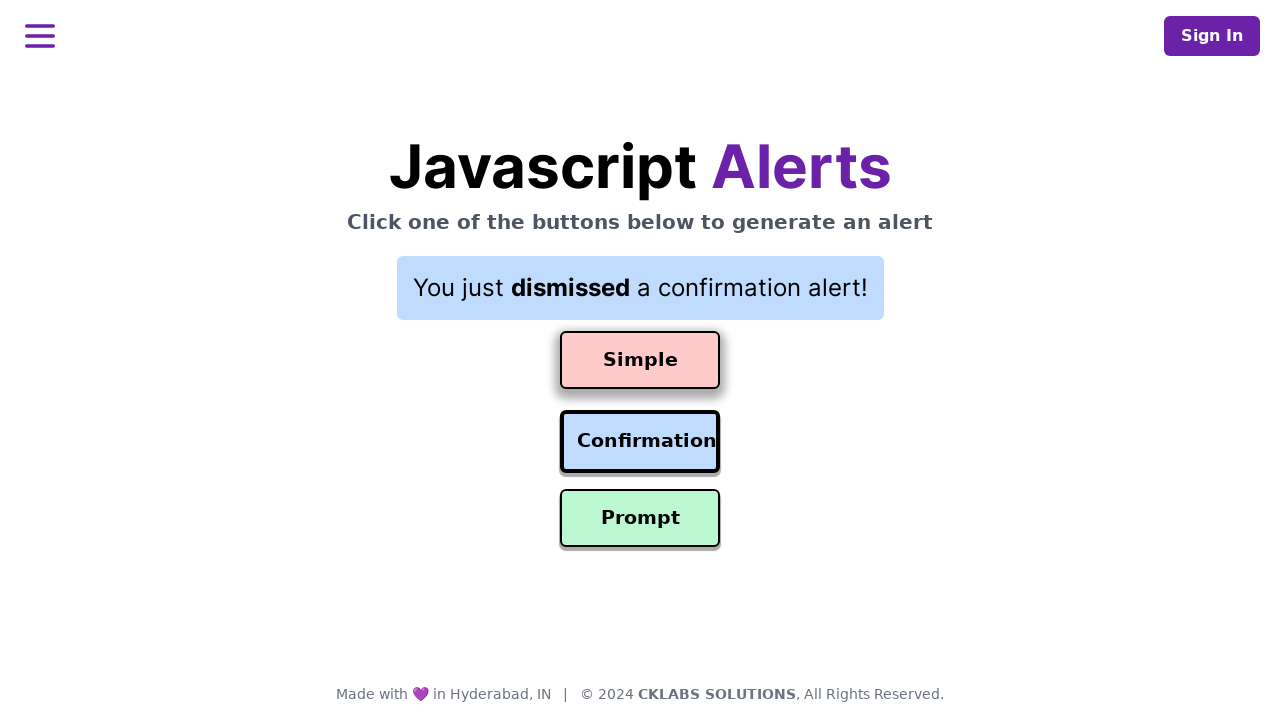

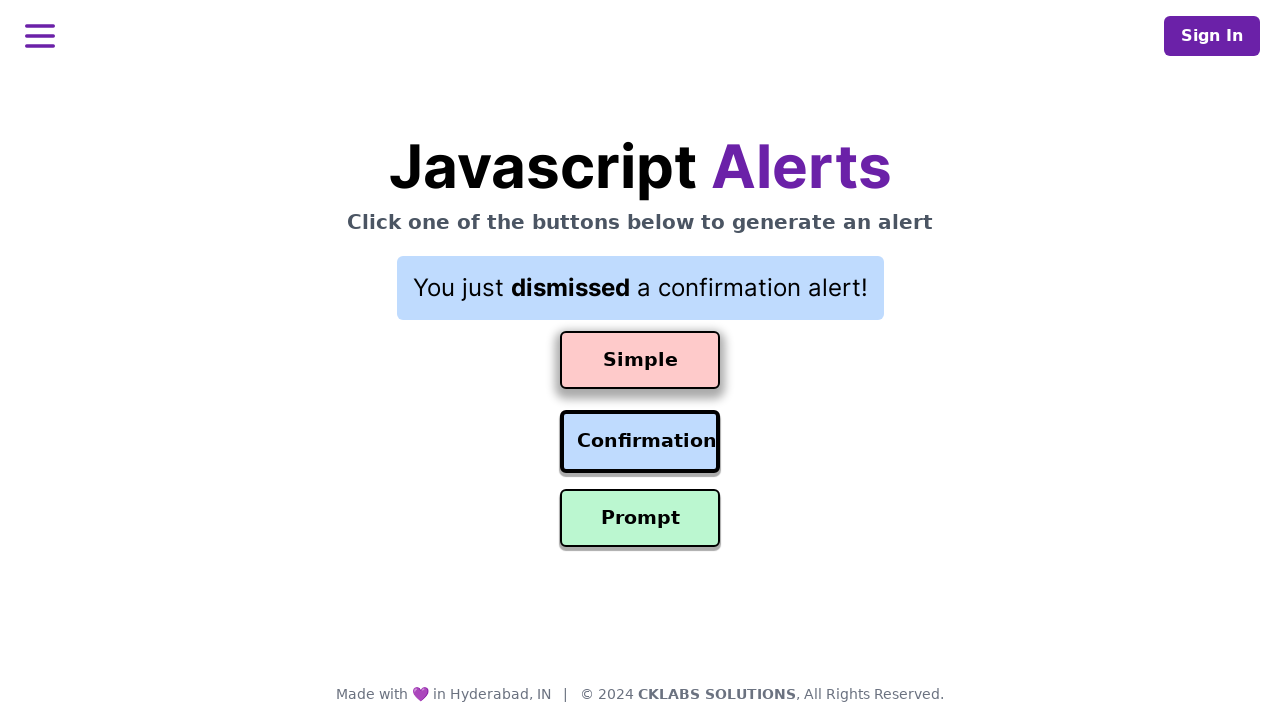